Tests the flight booking demo site by selecting a departure city from the dropdown menu using index-based selection.

Starting URL: https://blazedemo.com/

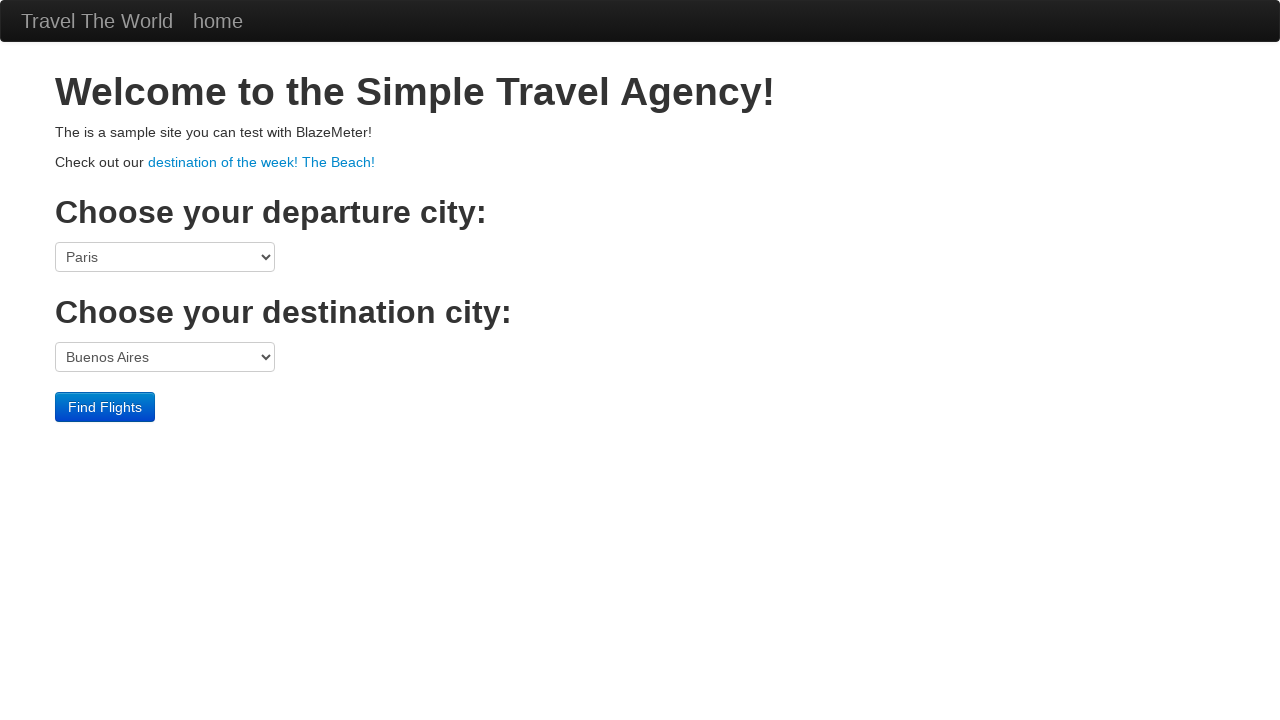

Selected departure city (San Diego) from dropdown using index 3 on select[name='fromPort']
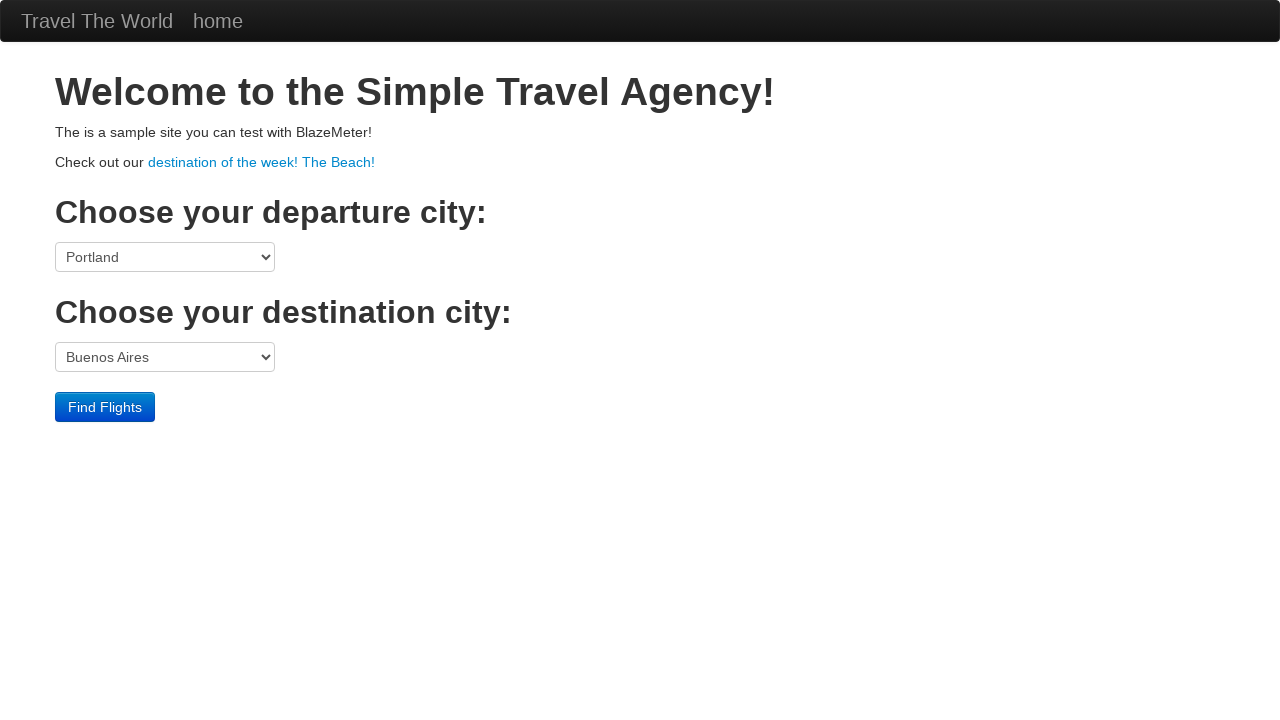

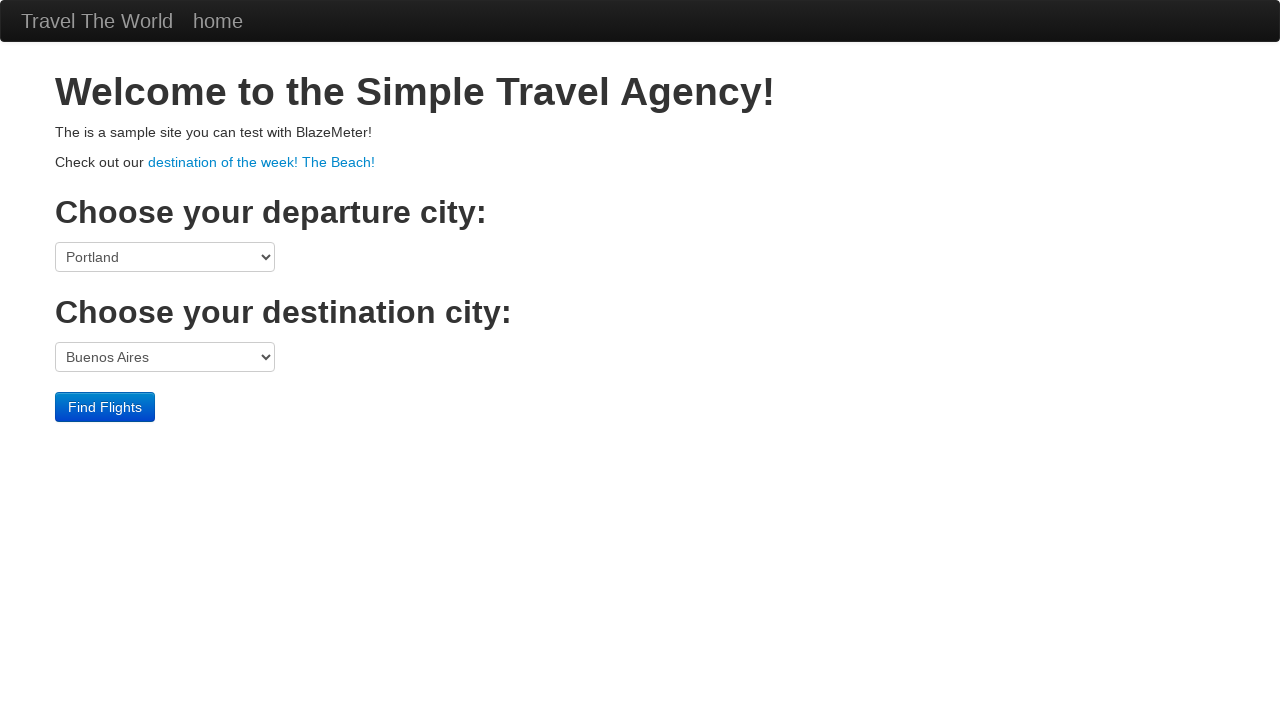